Tests the timer alert functionality on DemoQA by clicking the timer alert button and handling the alert that appears after a delay

Starting URL: https://demoqa.com/alerts

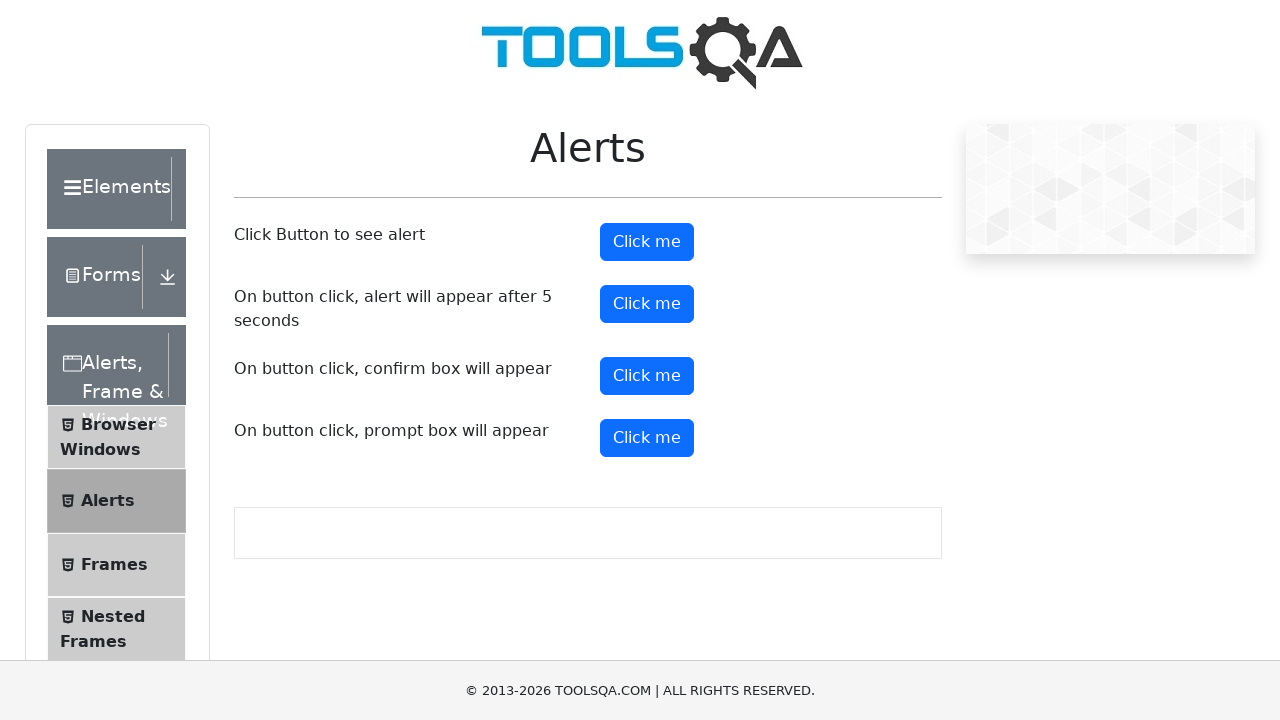

Clicked the timer alert button at (647, 304) on #timerAlertButton
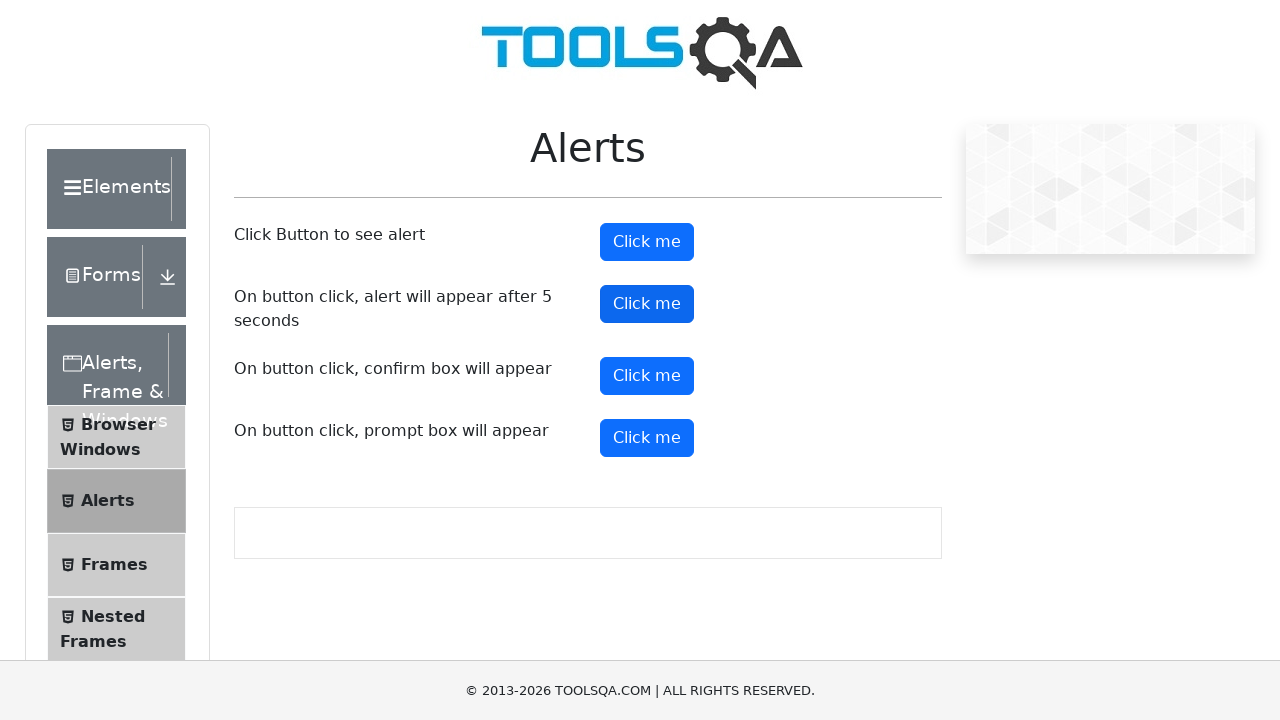

Waited 6 seconds for timer alert to appear
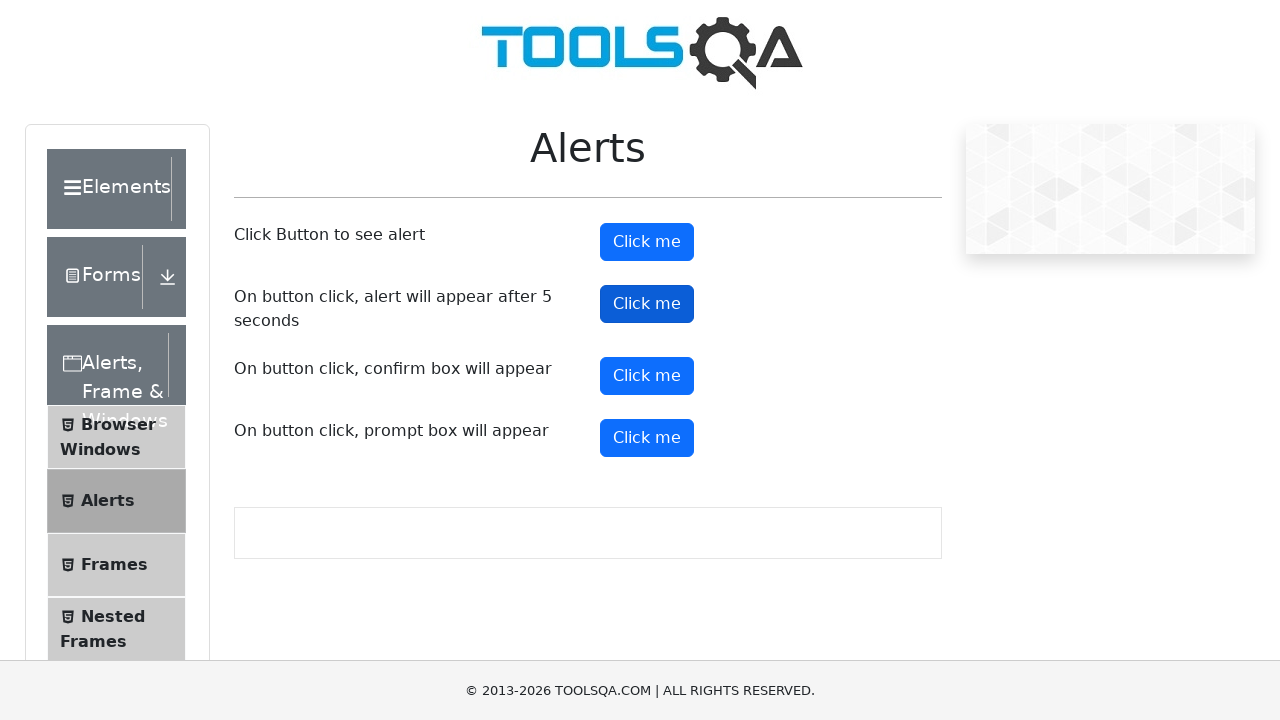

Set up dialog handler to accept alert
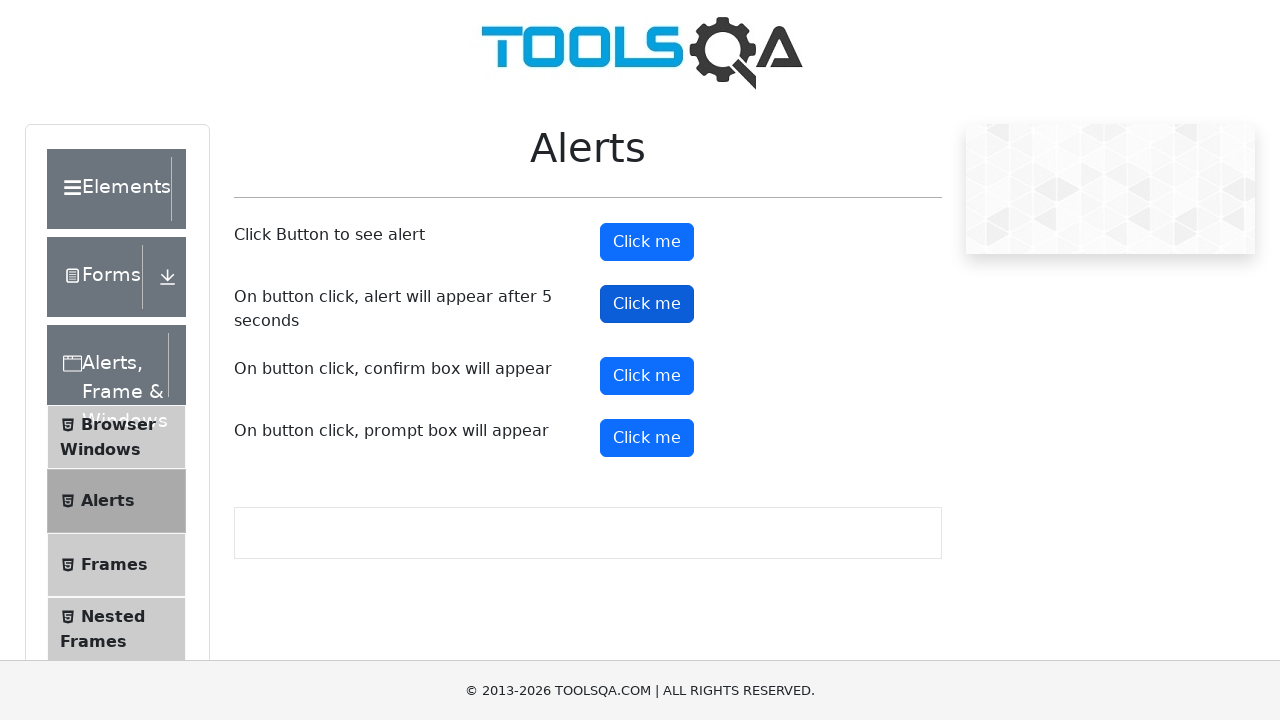

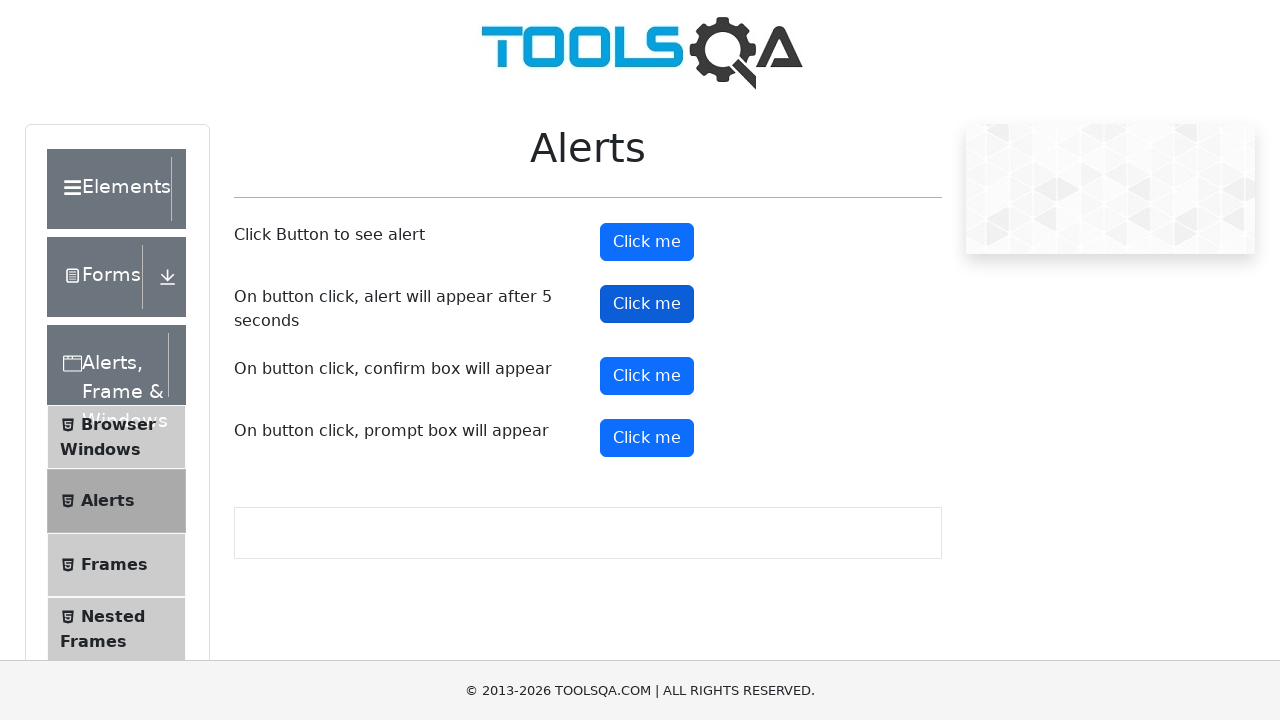